Tests drag and drop functionality within an iframe by dragging an element and dropping it onto a target area

Starting URL: https://jqueryui.com/droppable/

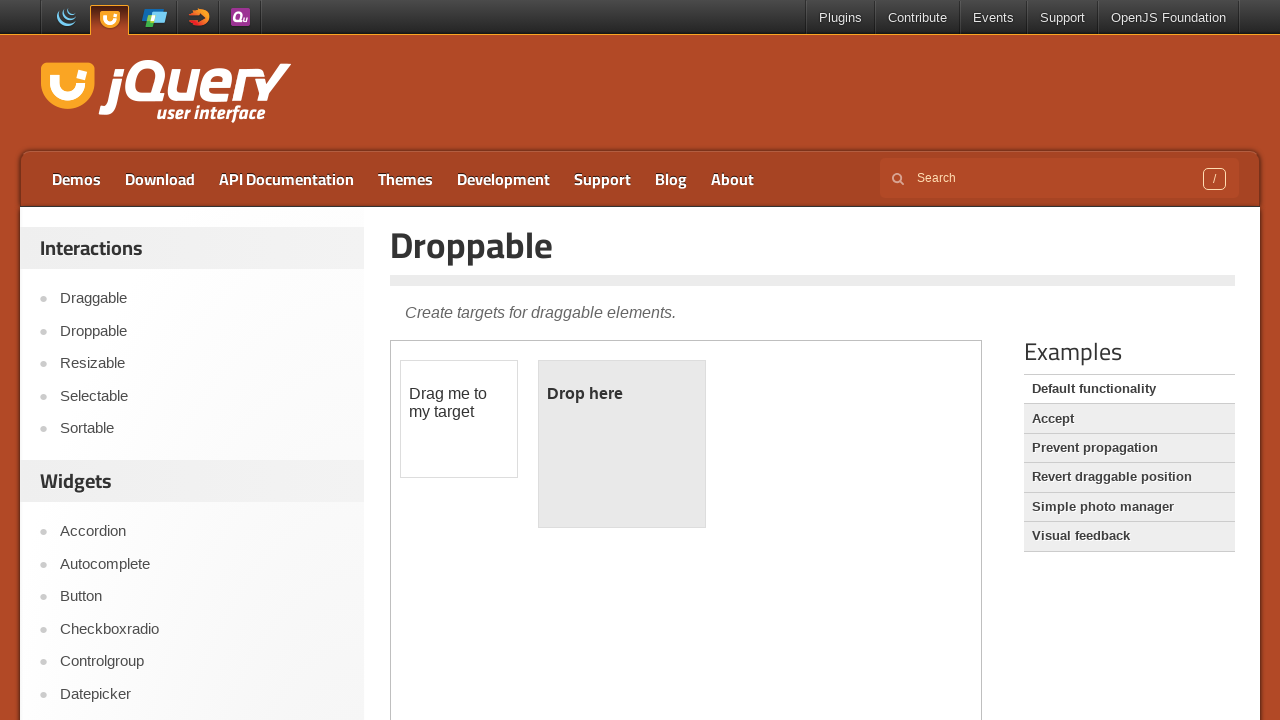

Located iframe containing drag and drop demo
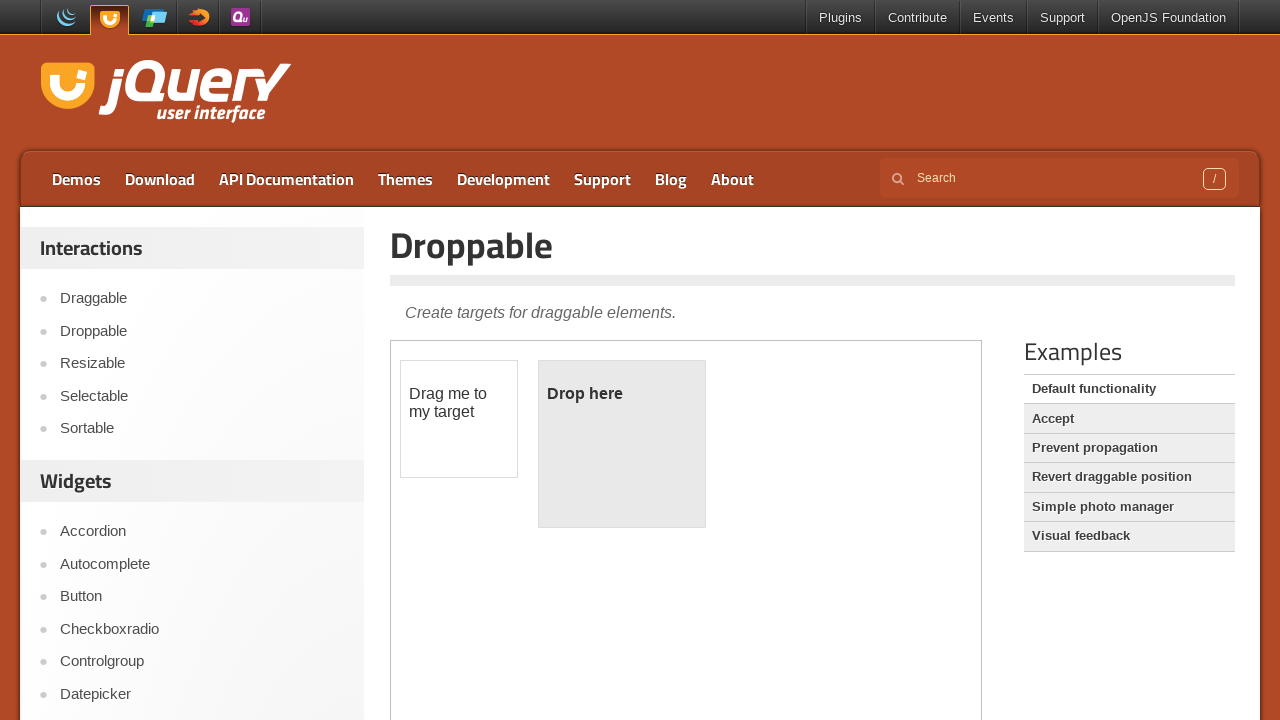

Located draggable element within iframe
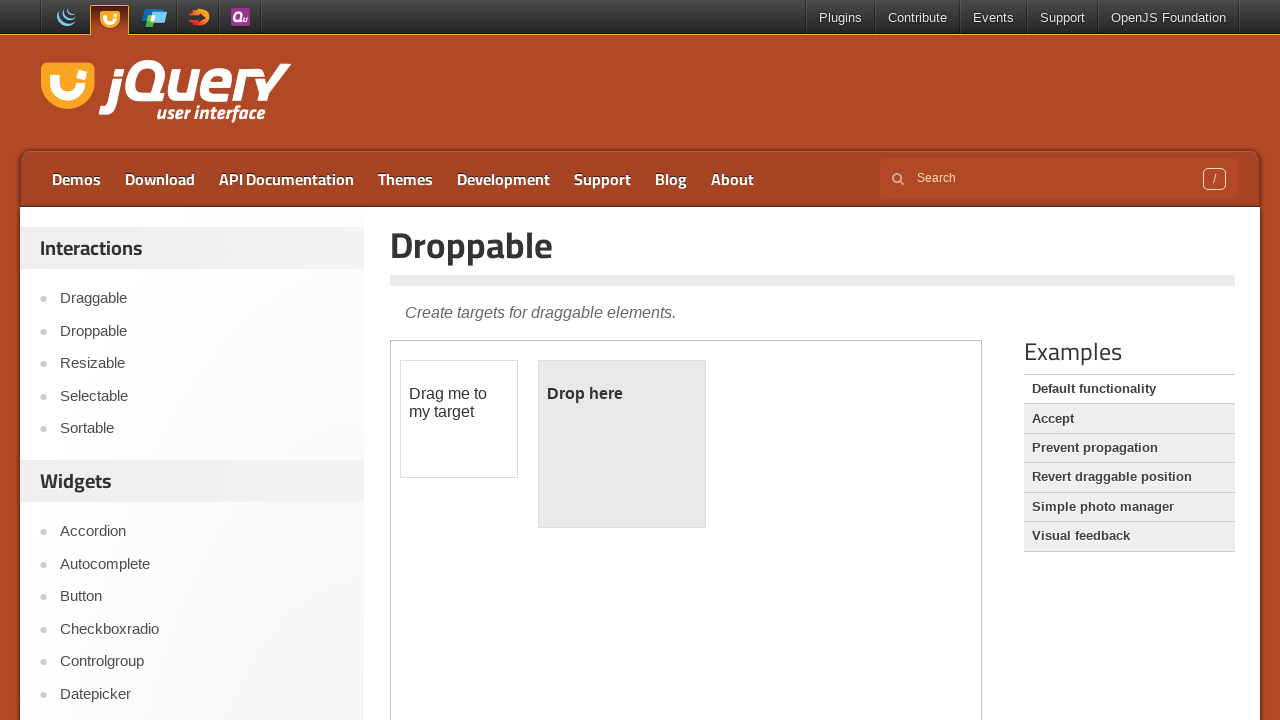

Located droppable target element within iframe
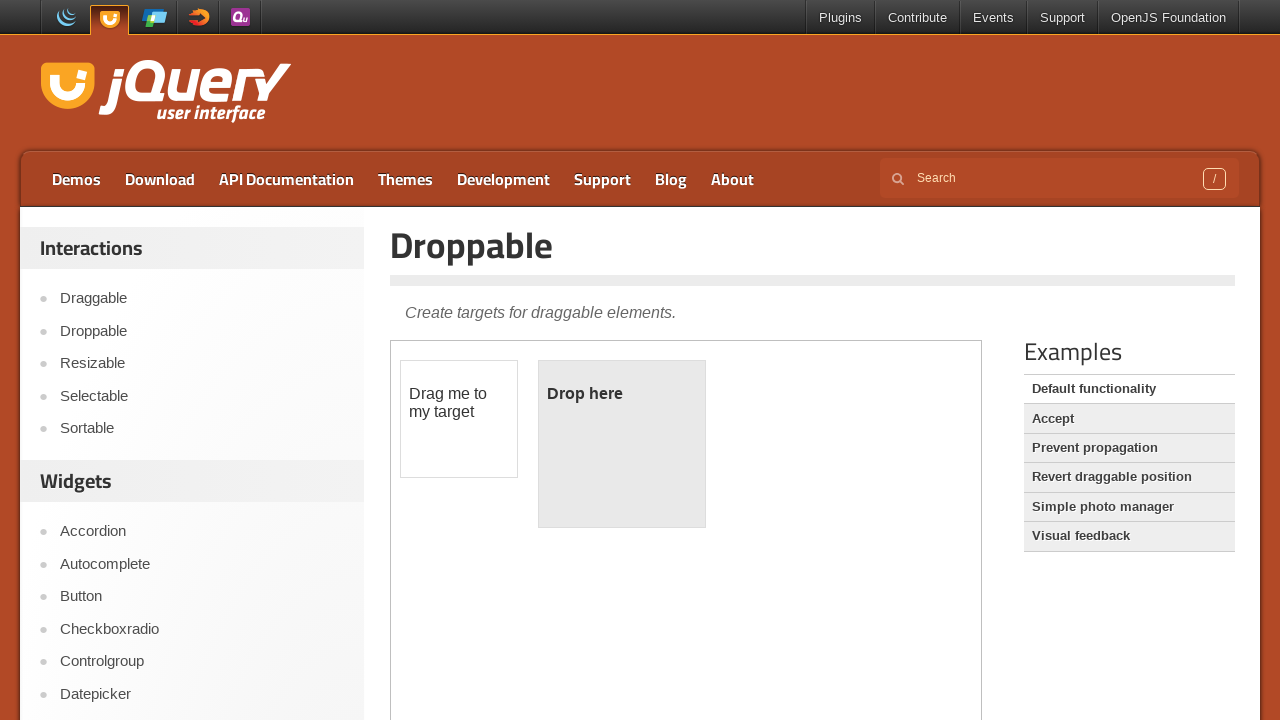

Dragged element onto droppable target area at (622, 444)
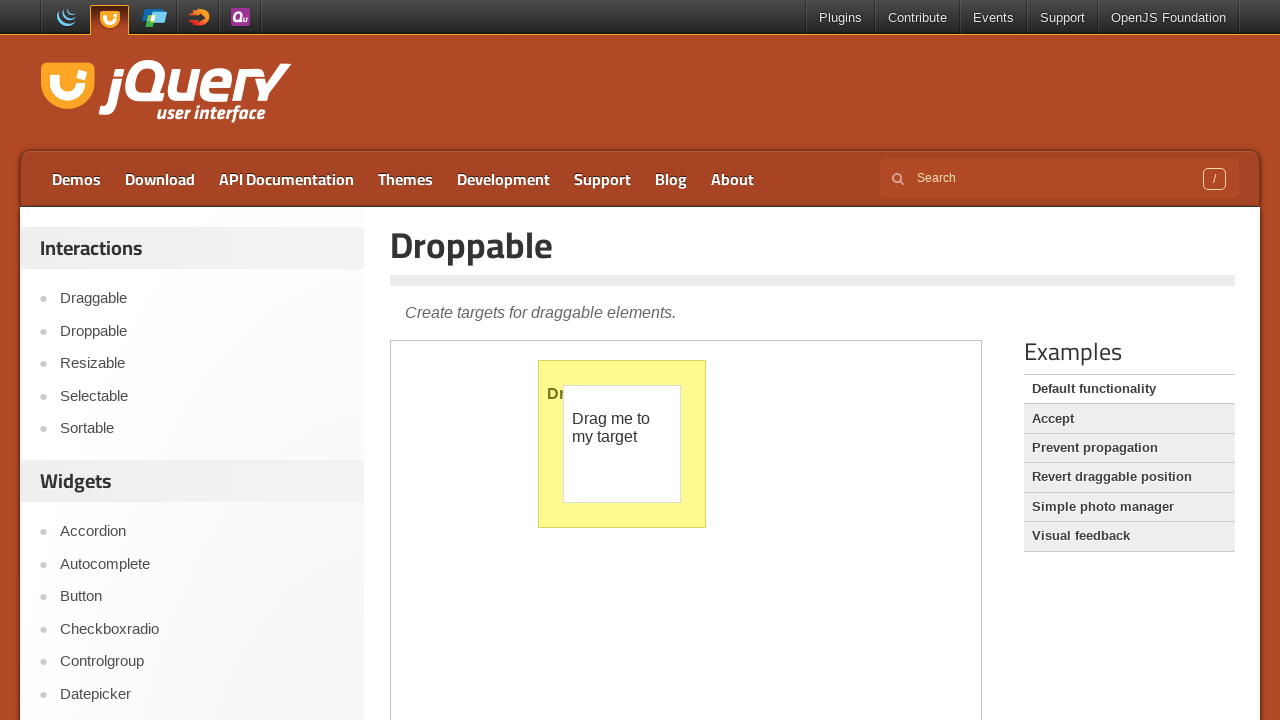

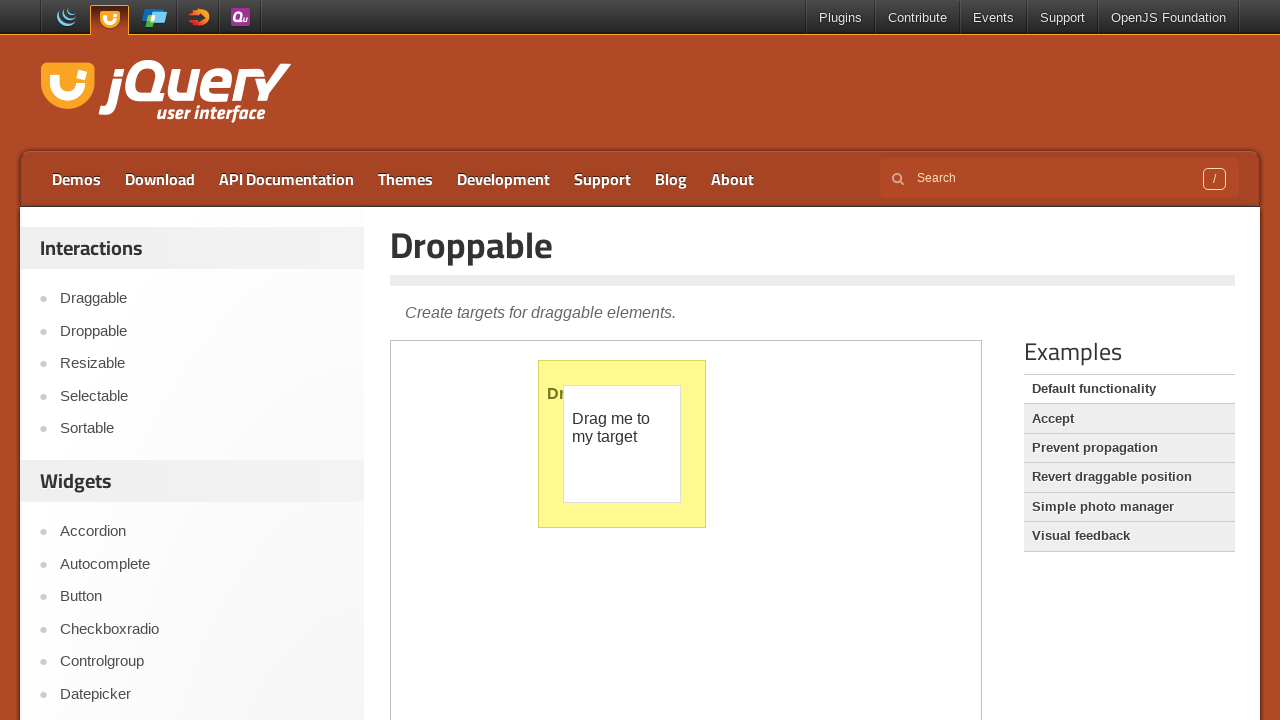